Verifies the Playwright homepage loads correctly and navigates to the Installation documentation page by clicking a header link.

Starting URL: https://playwright.dev

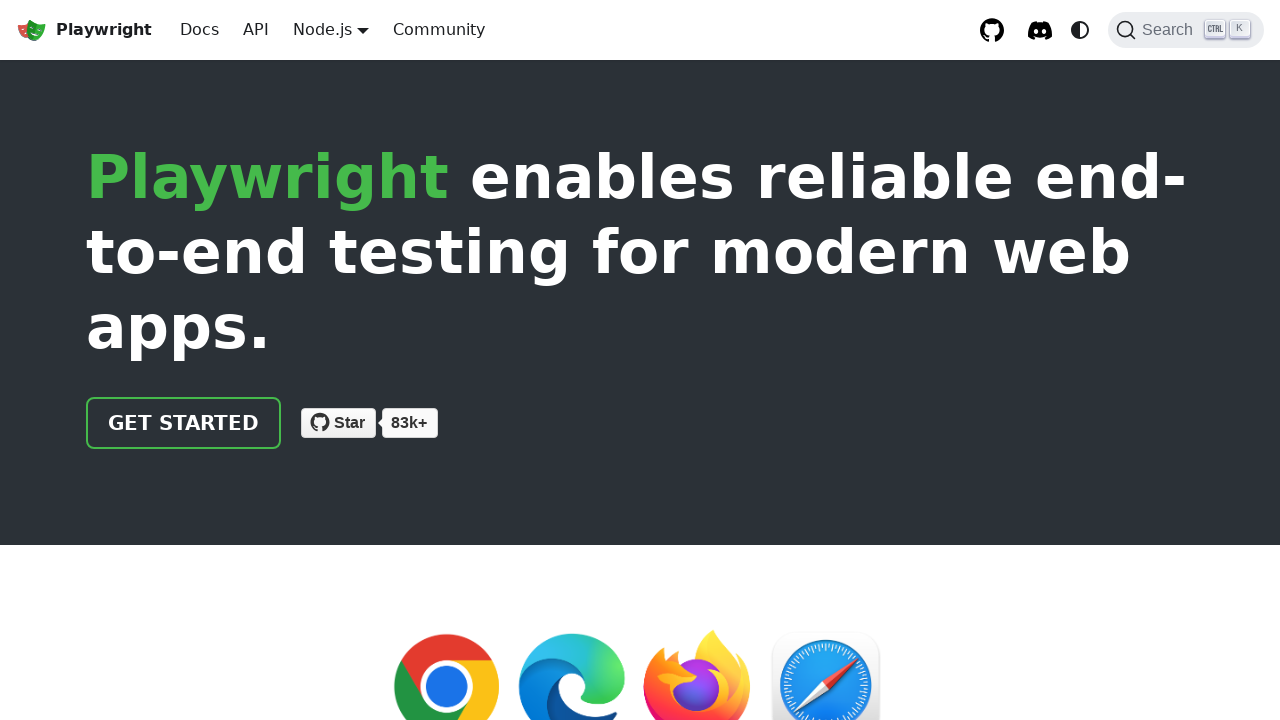

Verified Playwright homepage title contains 'Playwright'
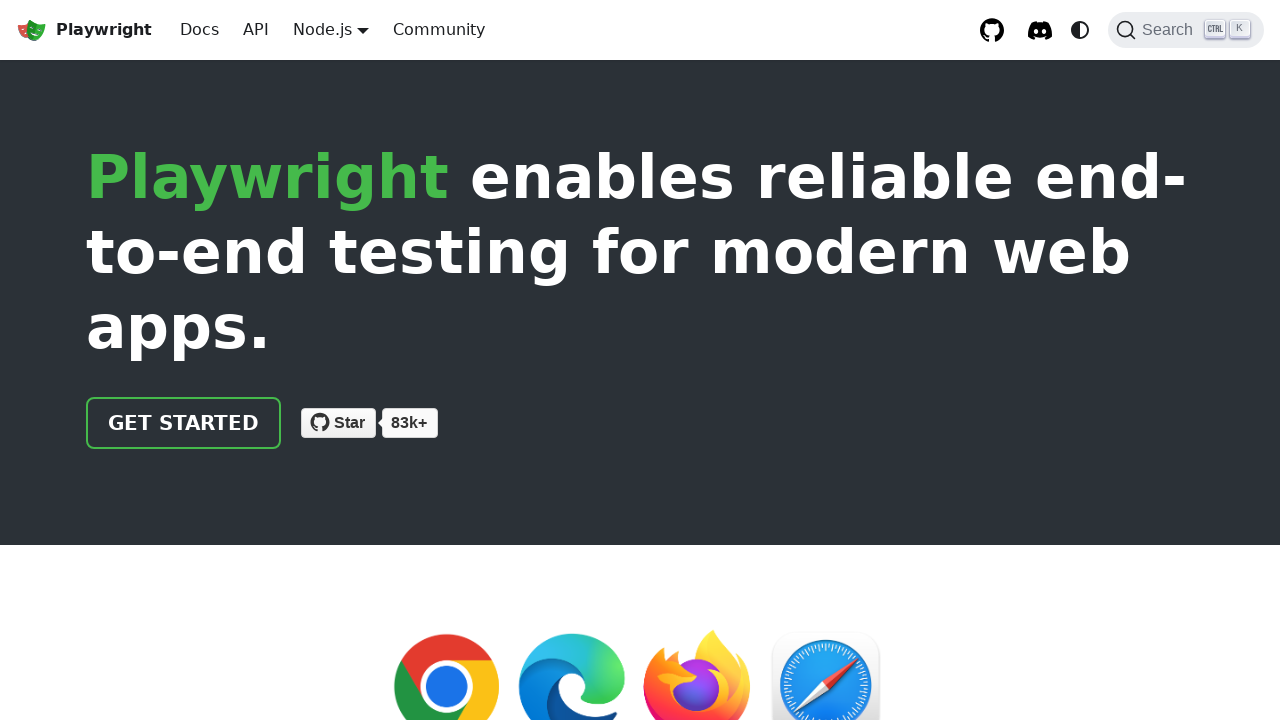

Clicked header navigation link at (184, 423) on xpath=//html/body/div/div[2]/header/div/div/a
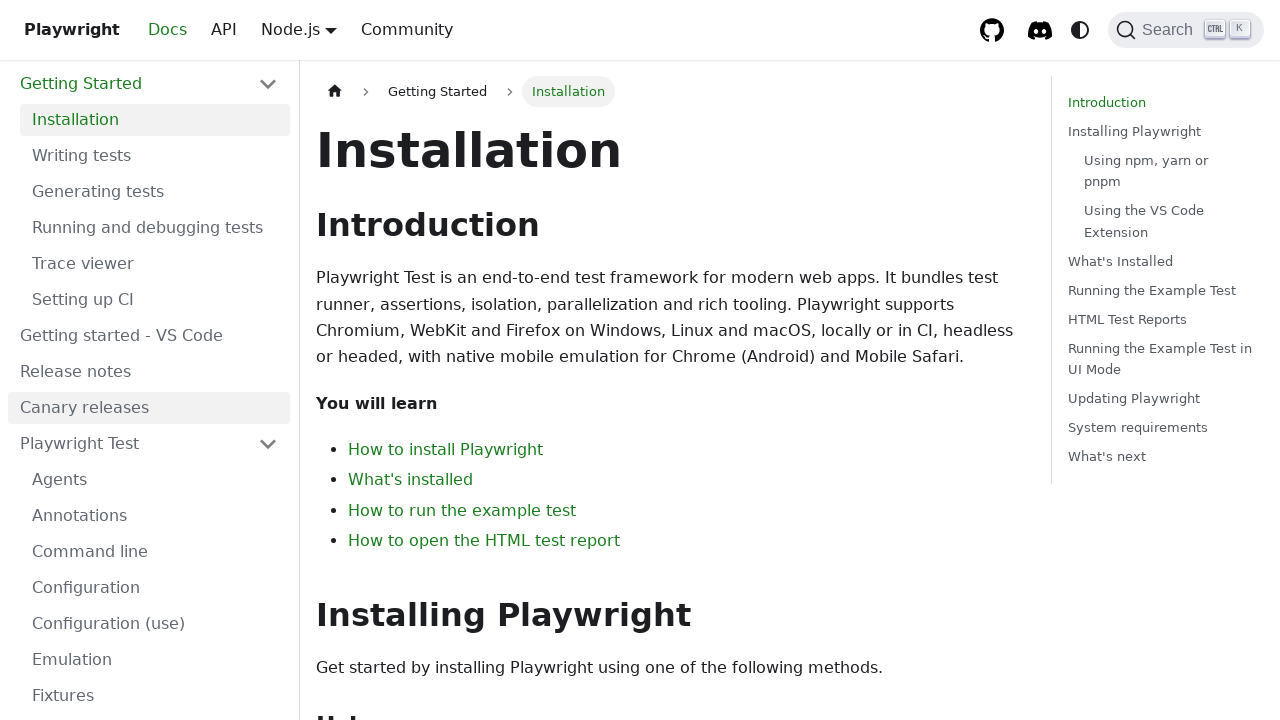

Verified navigation to Installation documentation page
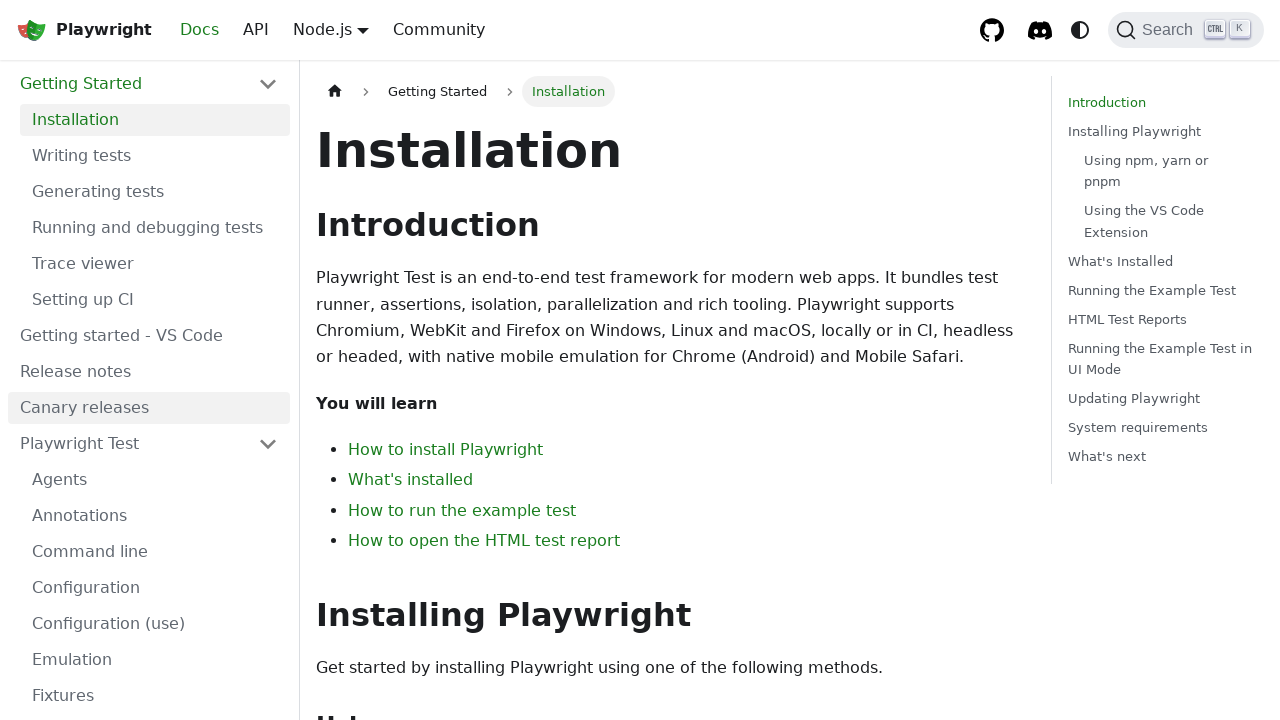

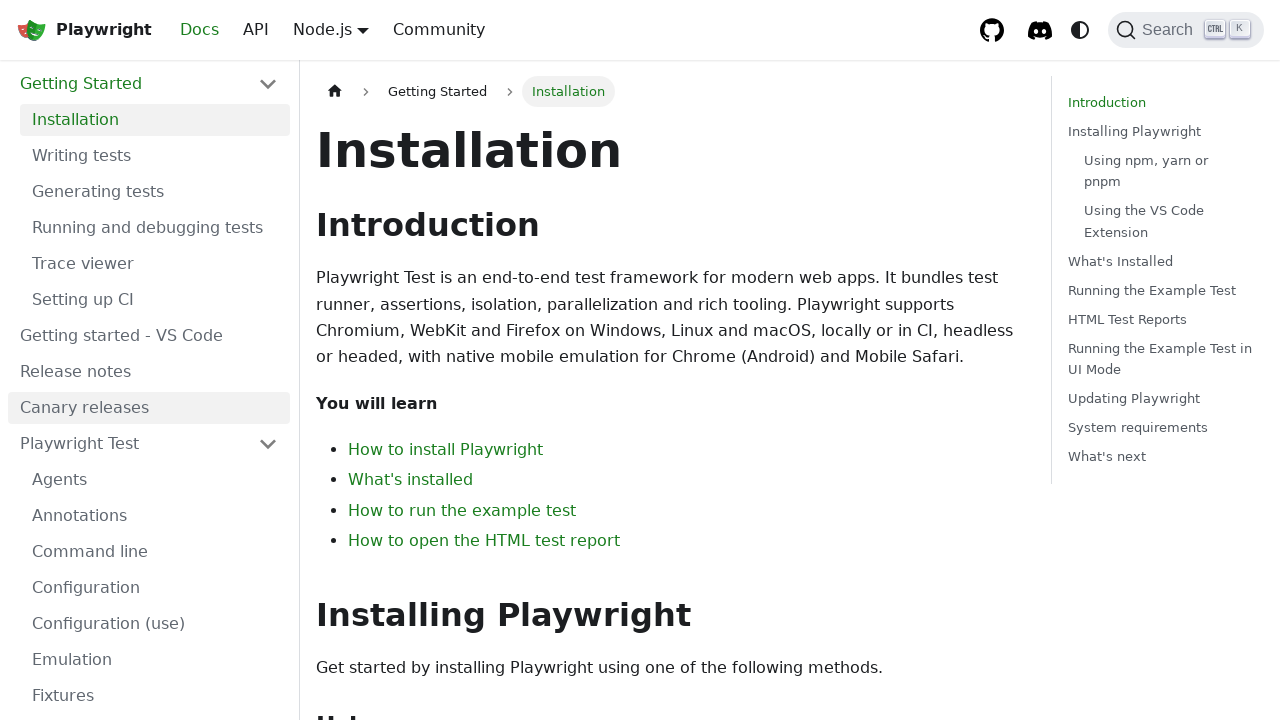